Tests the text box form on DemoQA by filling out user name, email, current address, and permanent address fields, then submitting and verifying the output displays the entered information correctly.

Starting URL: https://demoqa.com/text-box

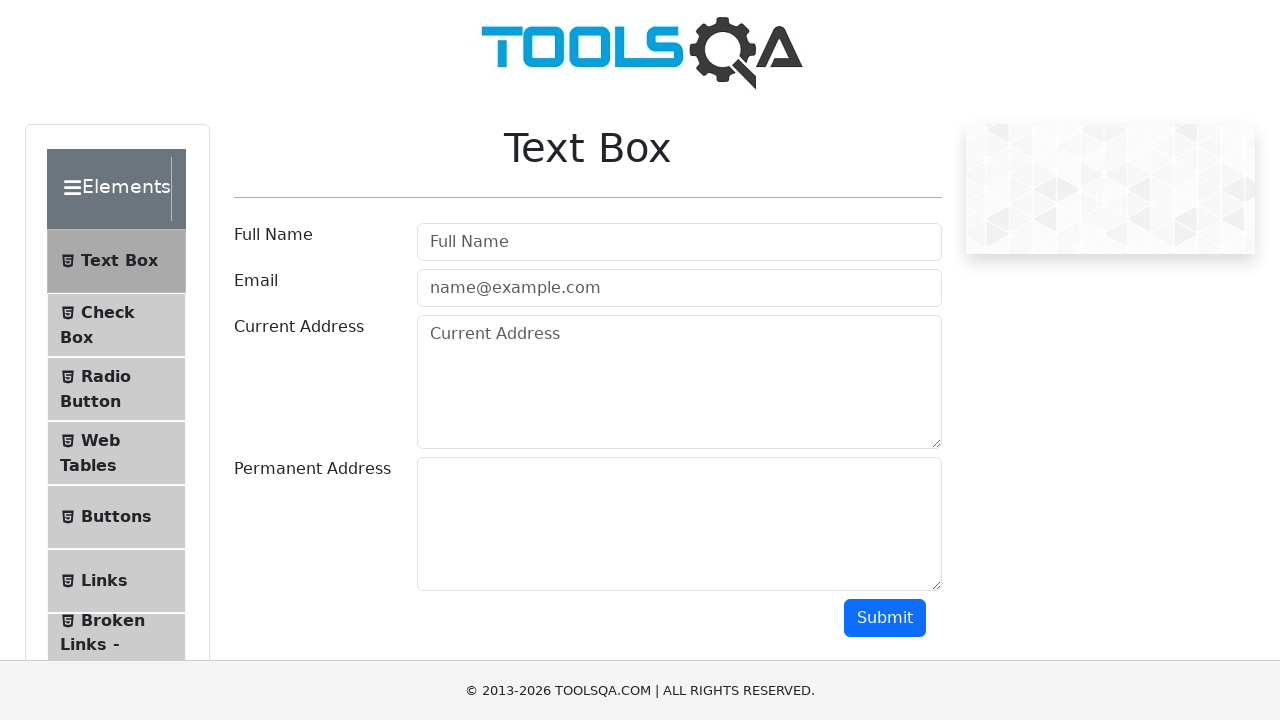

Filled userName field with 'Marcus Henderson' on #userName
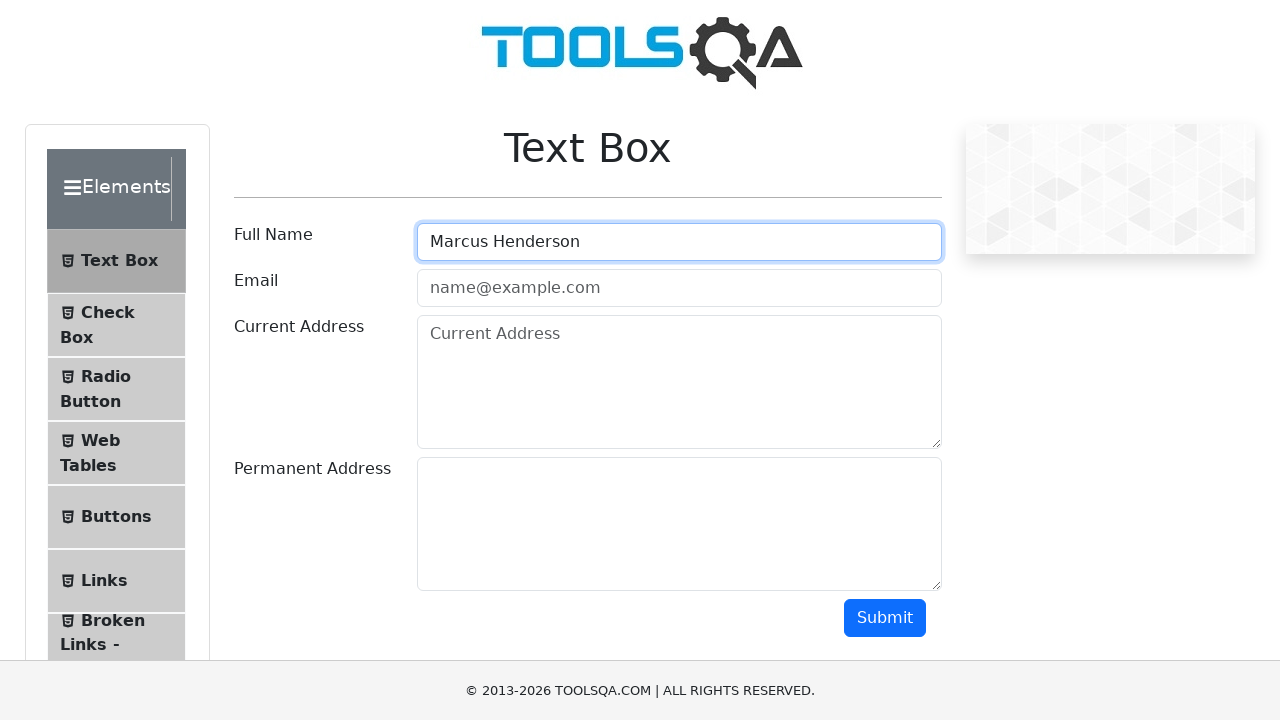

Filled userEmail field with 'marcus.henderson@testmail.com' on #userEmail
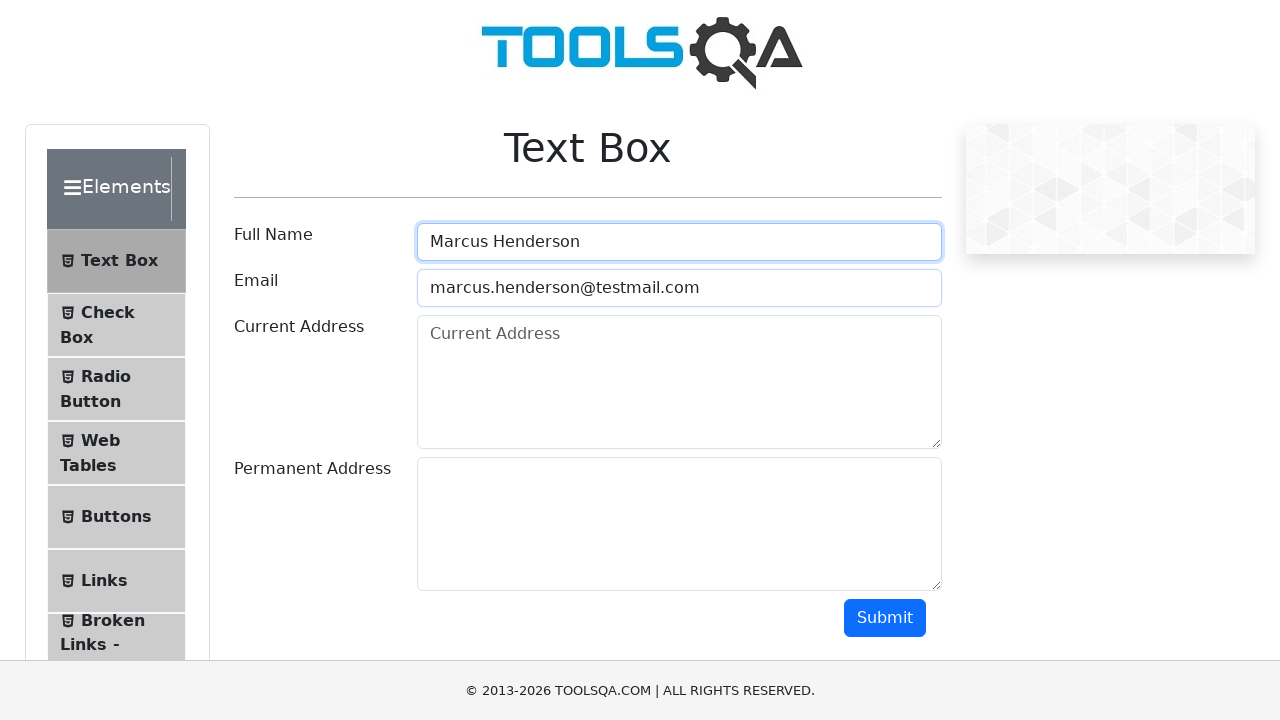

Filled currentAddress field with '123 Oak Street, Portland' on #currentAddress
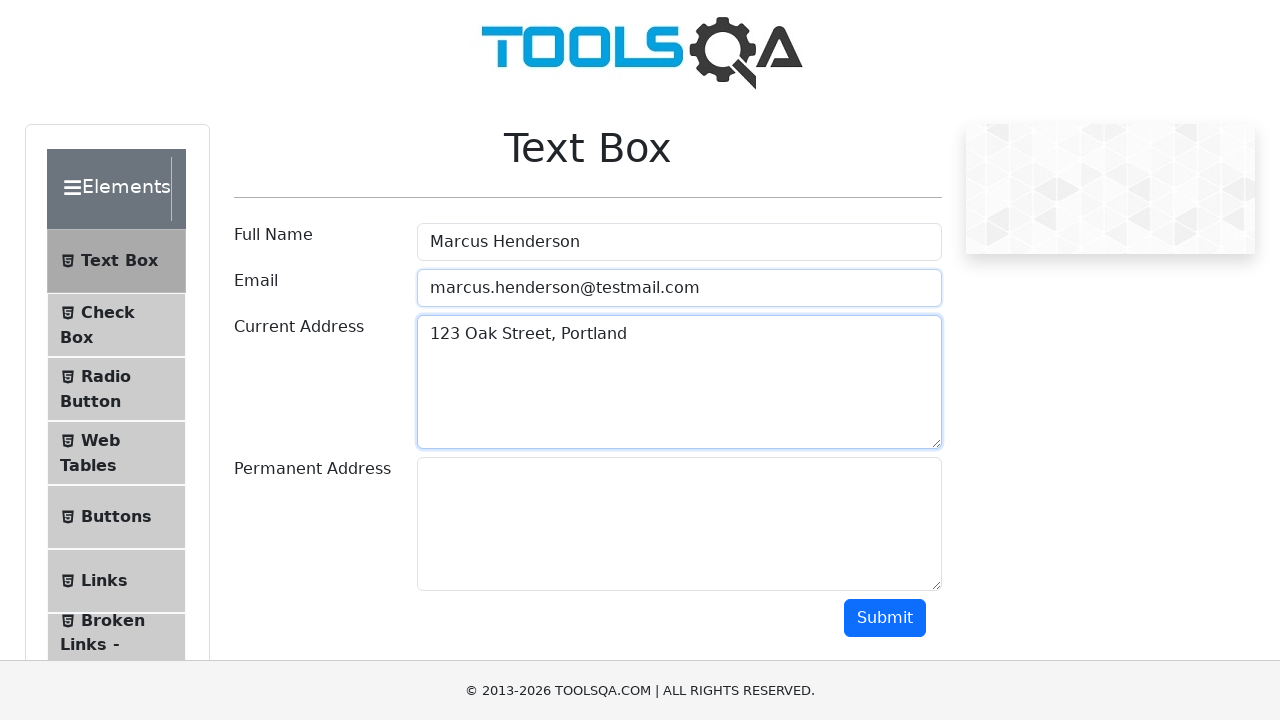

Filled permanentAddress field with '456 Pine Avenue, Seattle' on #permanentAddress
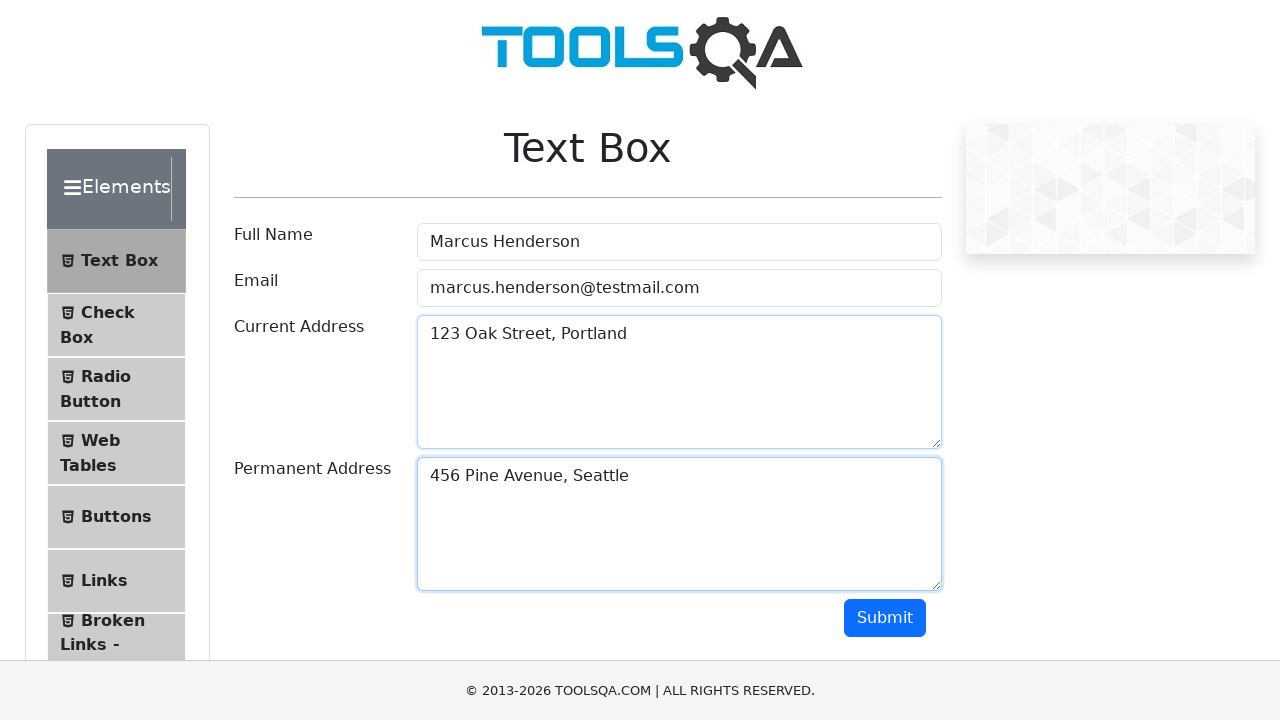

Clicked submit button to submit the form at (885, 618) on #submit
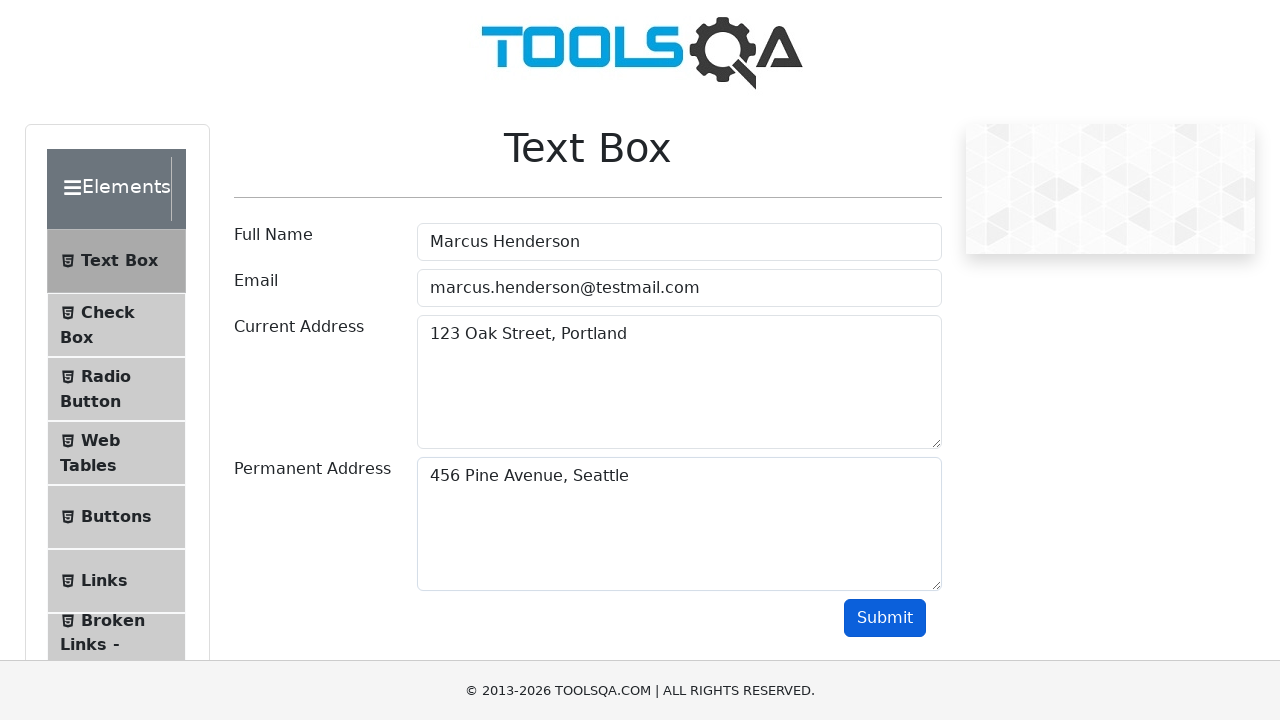

Waited for name output field to be displayed
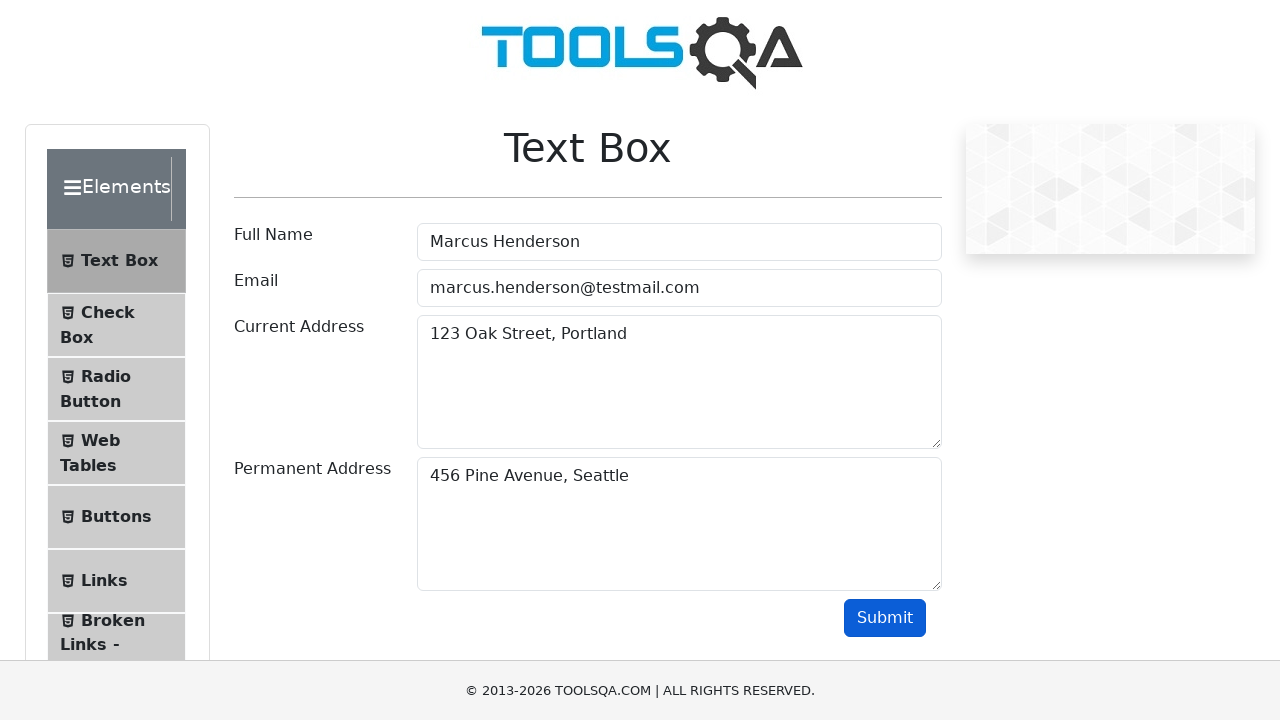

Waited for email output field to be displayed
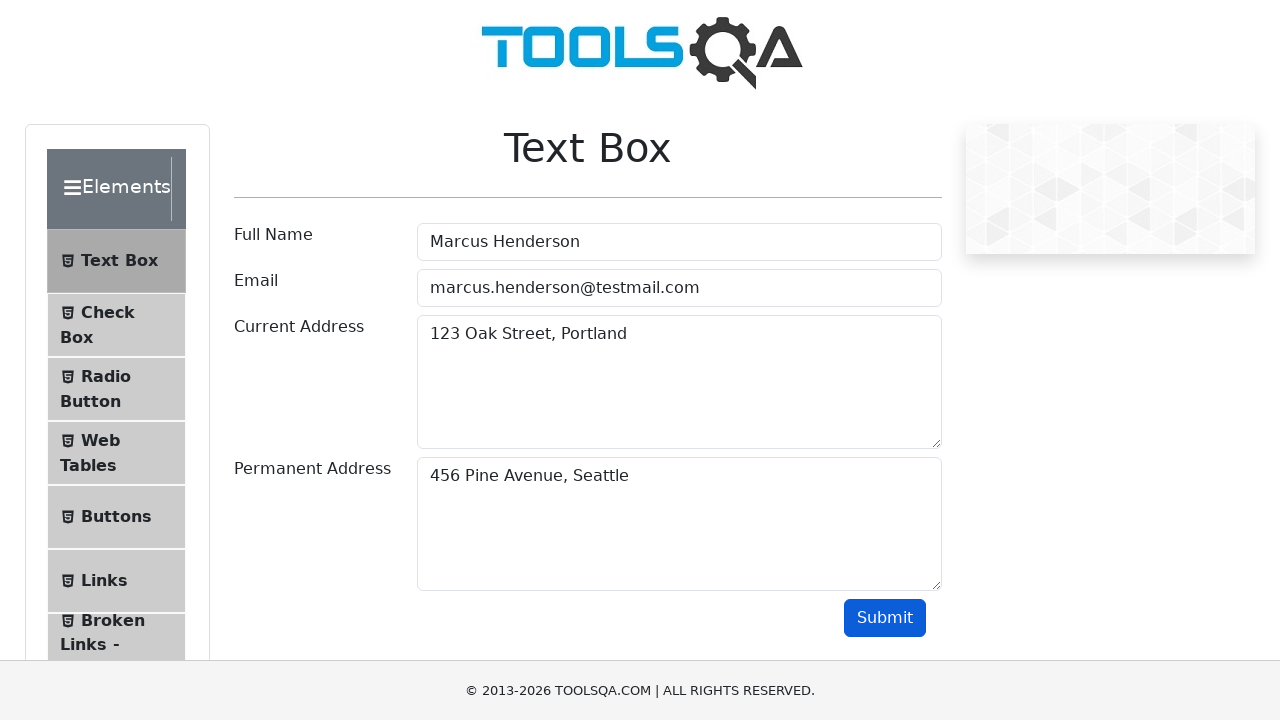

Waited for current address output field to be displayed
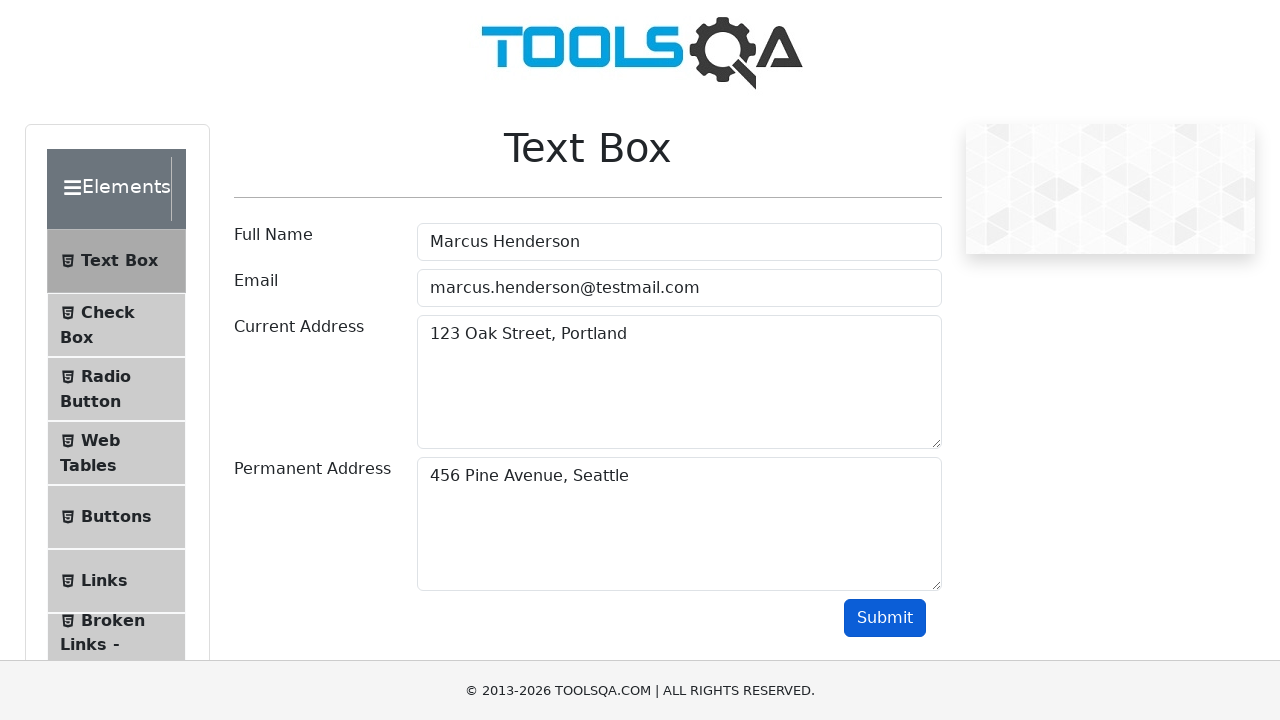

Waited for permanent address output field to be displayed
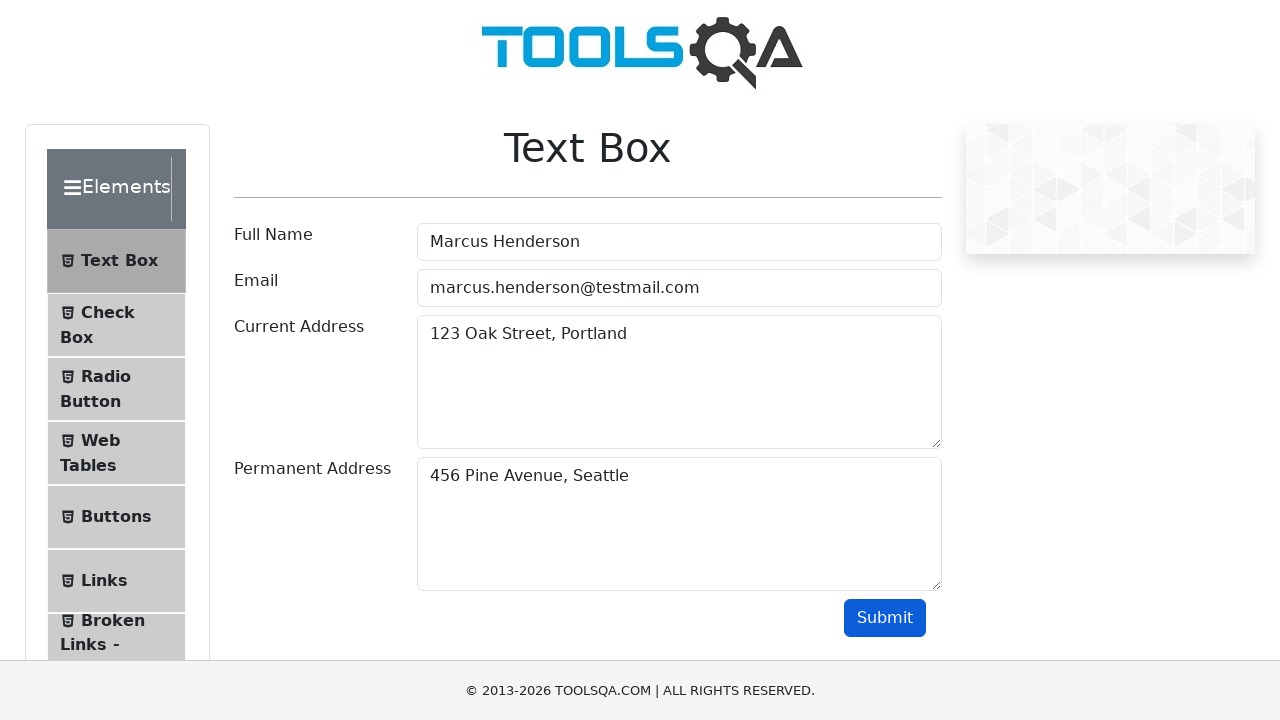

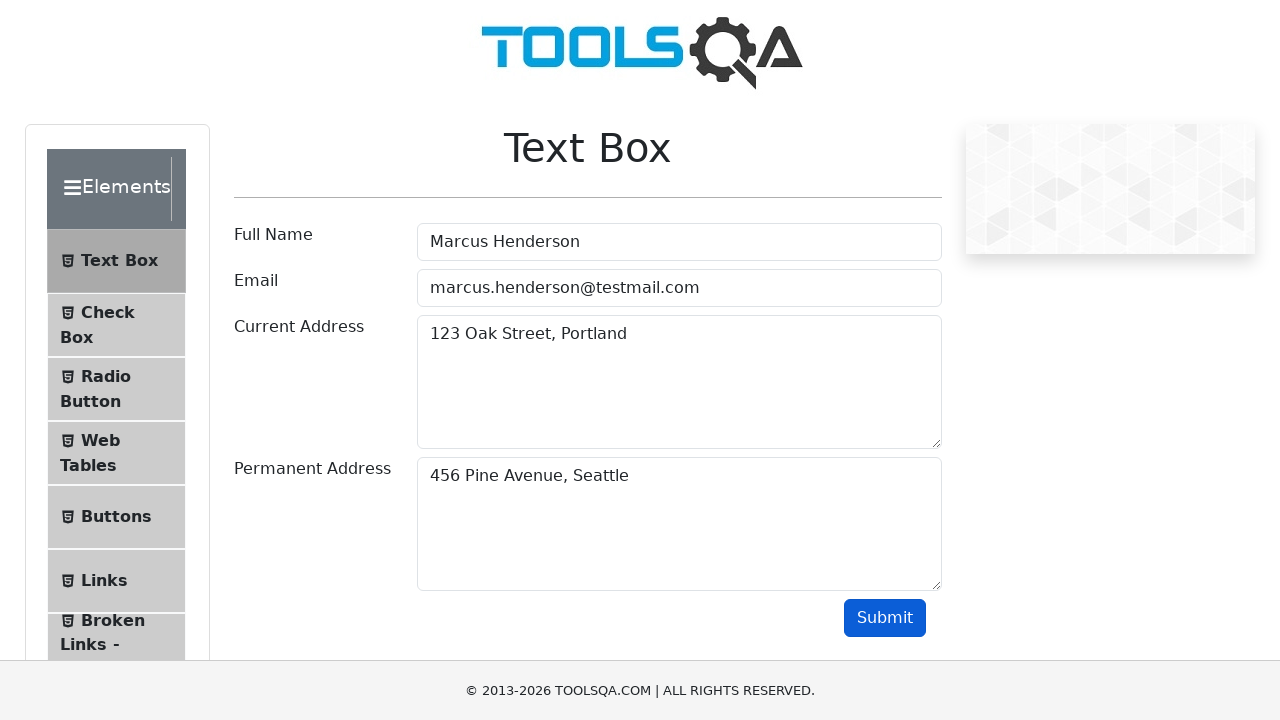